Tests adding a new record to a web table by clicking the Add button, filling out a registration form with personal details (name, email, age, salary, department), and submitting the form.

Starting URL: https://demoqa.com/webtables

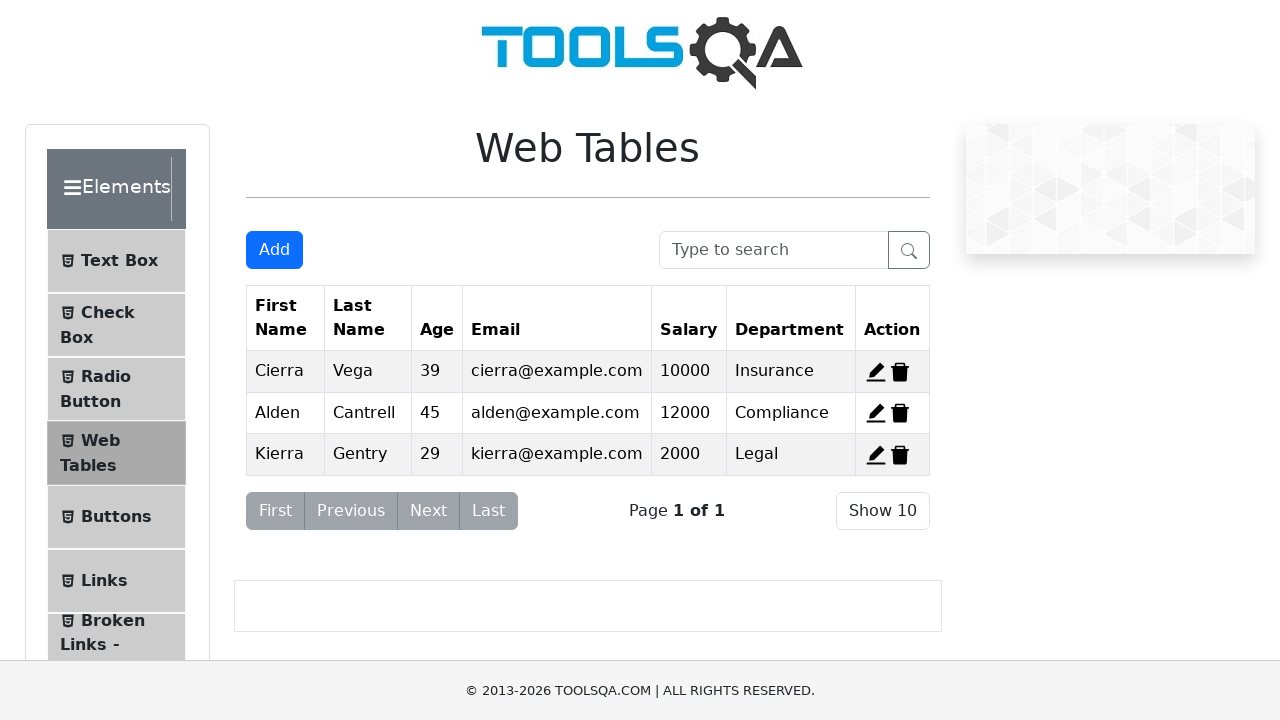

Clicked Add button to open registration form at (274, 250) on button#addNewRecordButton
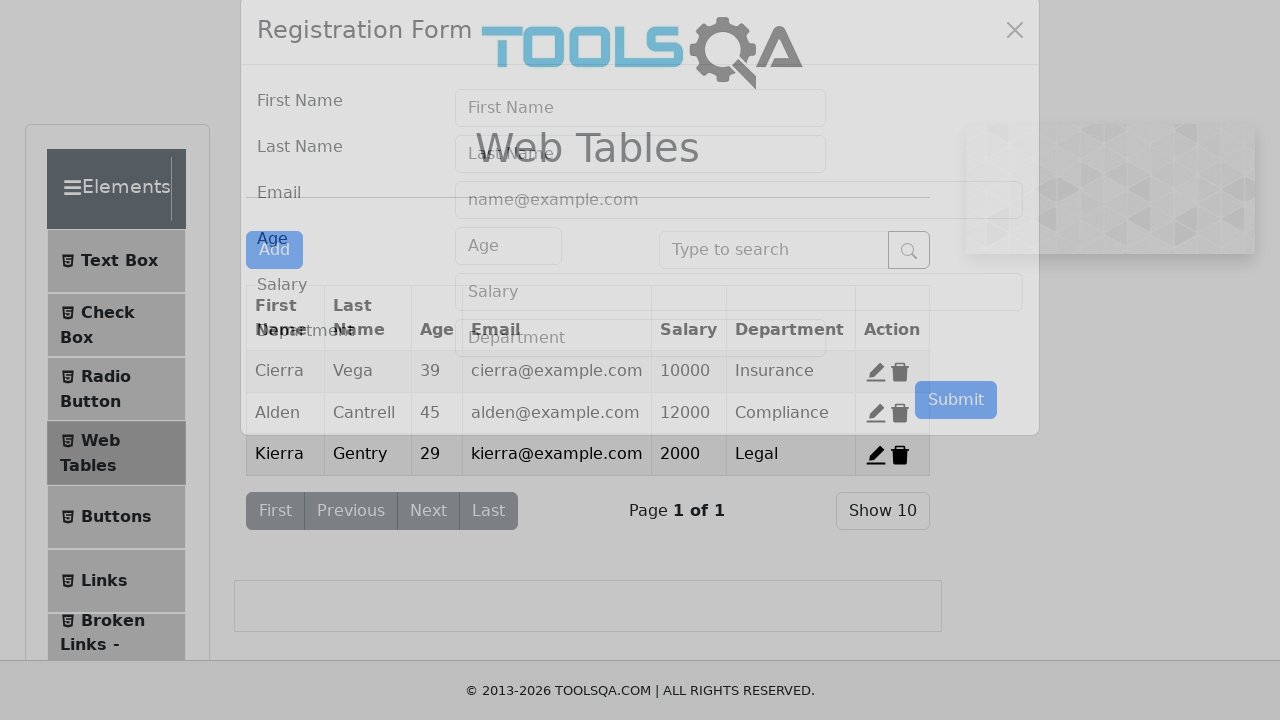

Modal registration form loaded
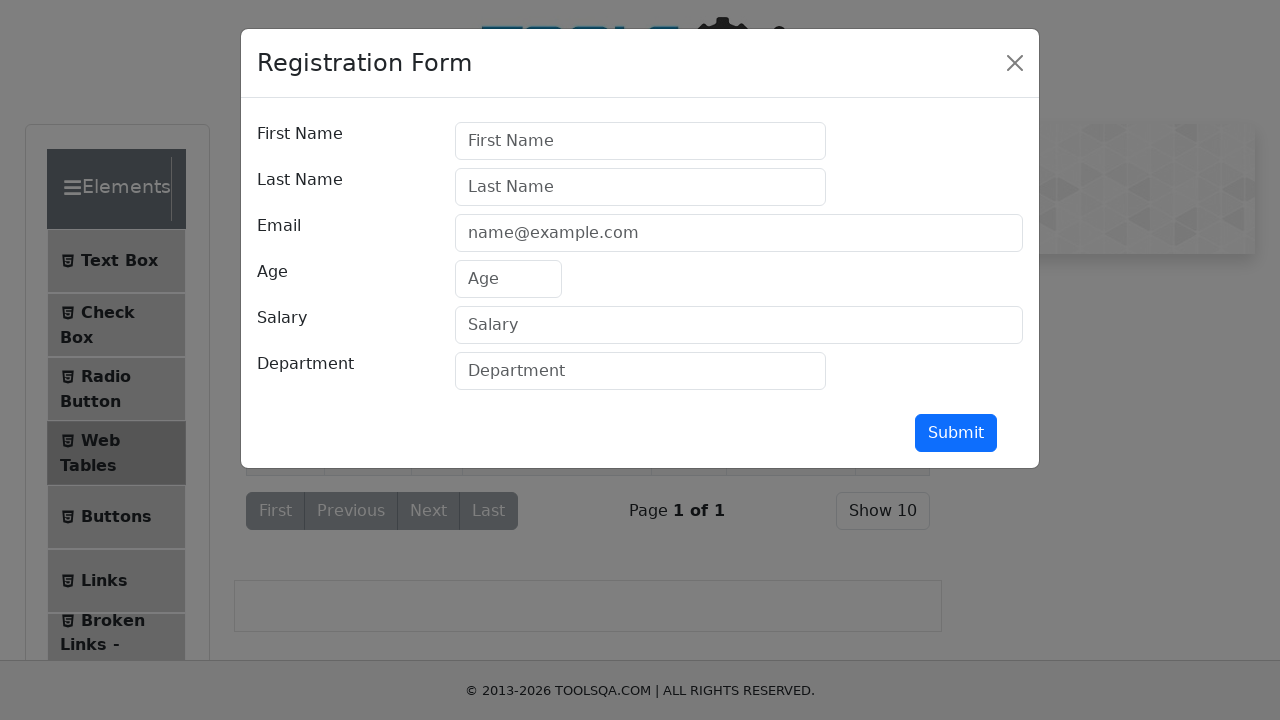

Filled first name field with 'Diana Carolina' on #firstName
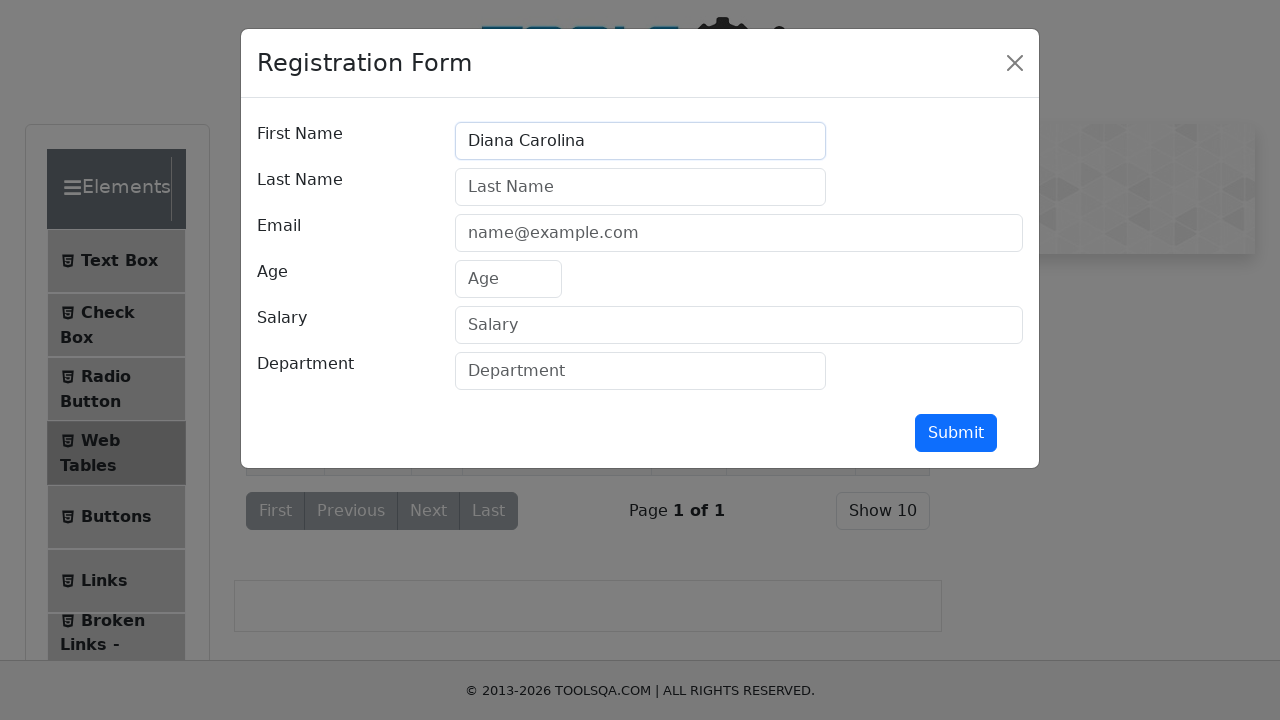

Filled last name field with 'Ramirez Aguilar' on #lastName
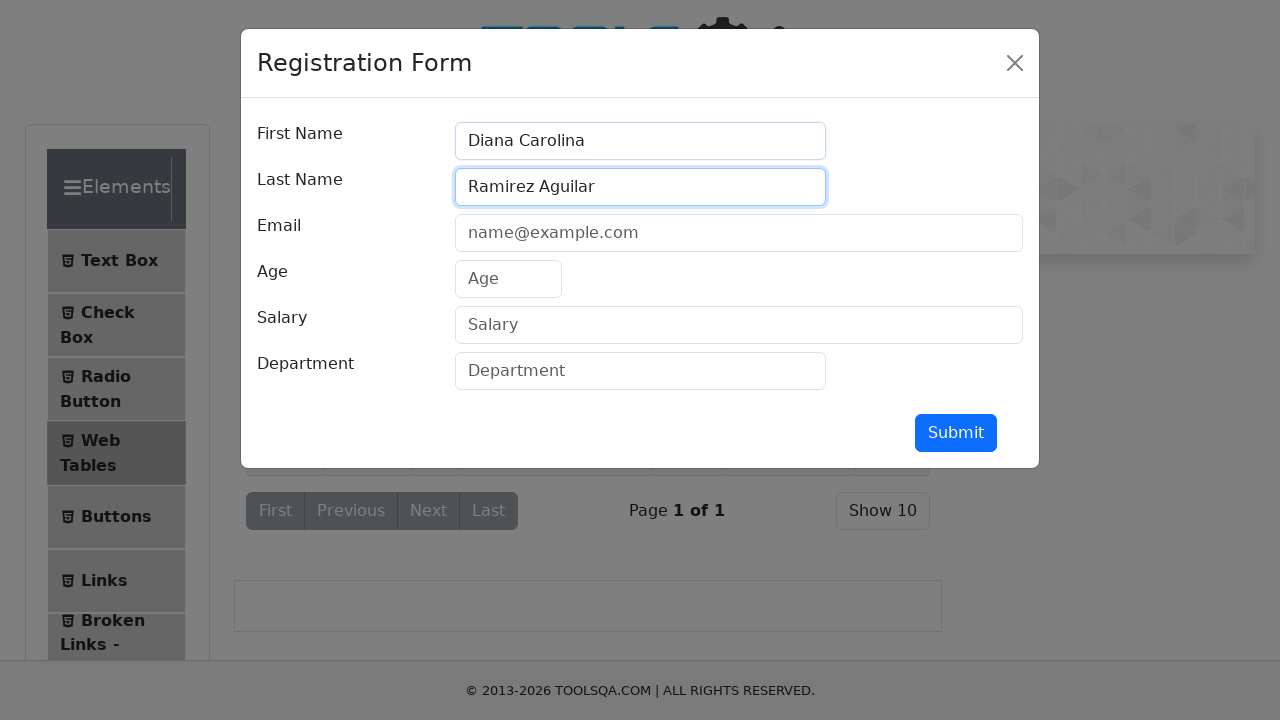

Filled email field with 'diramirez@ucatolica.ac.cr' on #userEmail
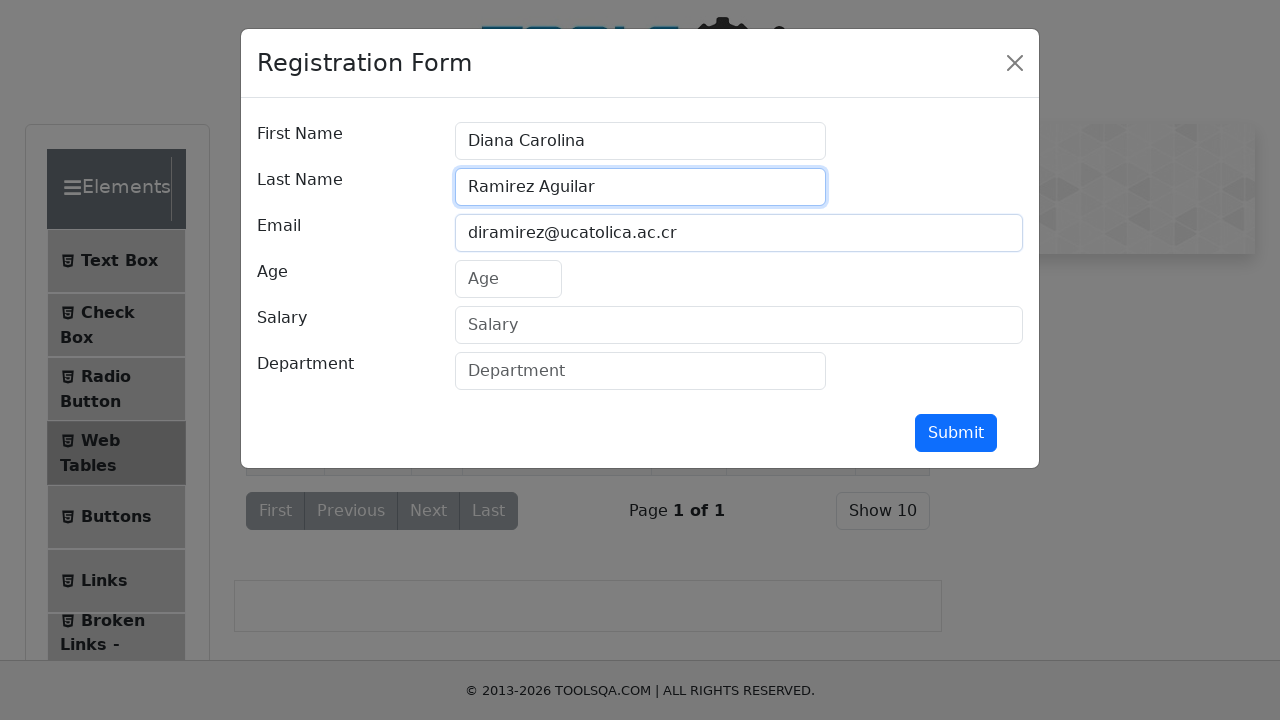

Filled age field with '24' on #age
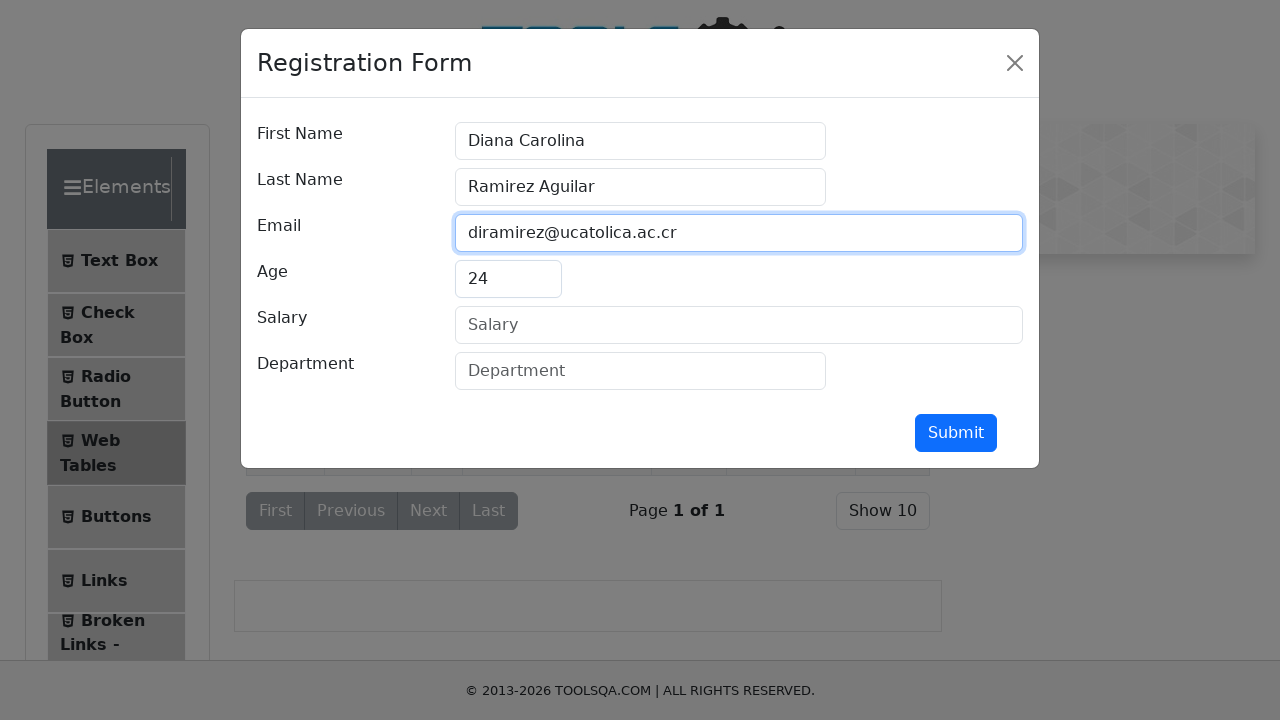

Filled salary field with '3000000' on #salary
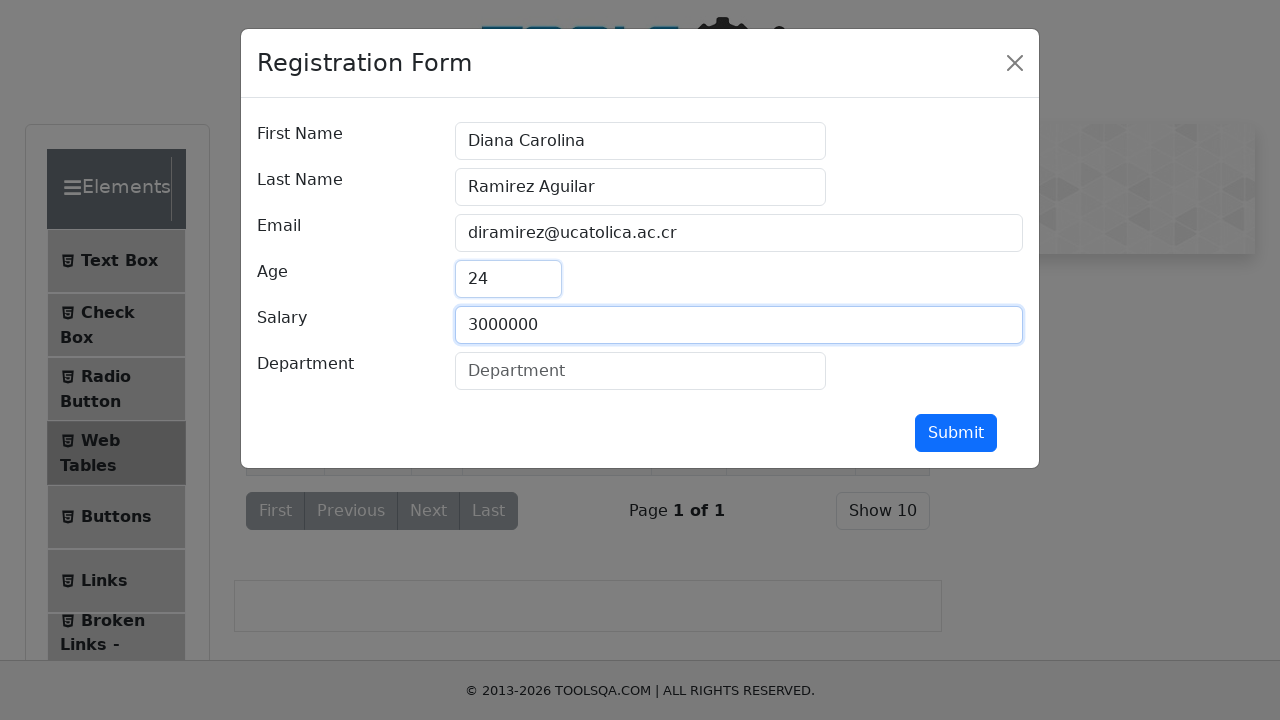

Filled department field with 'TI' on #department
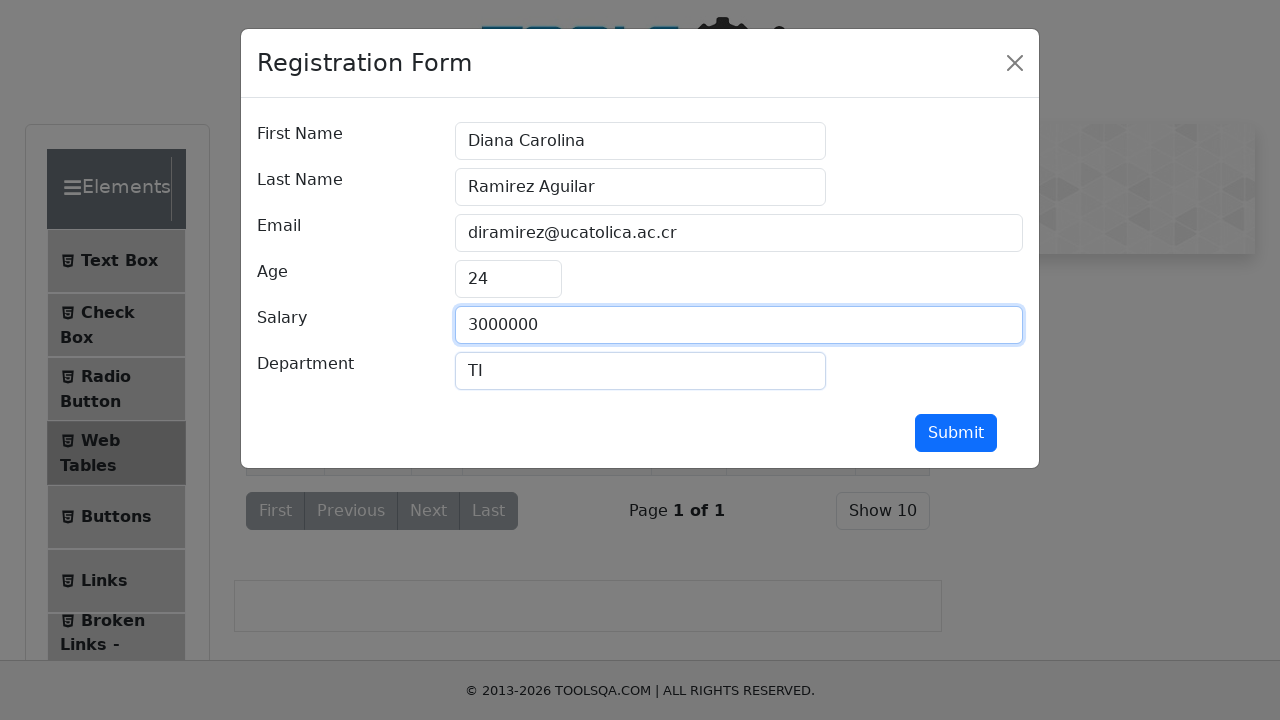

Clicked submit button to add new record at (956, 433) on #submit
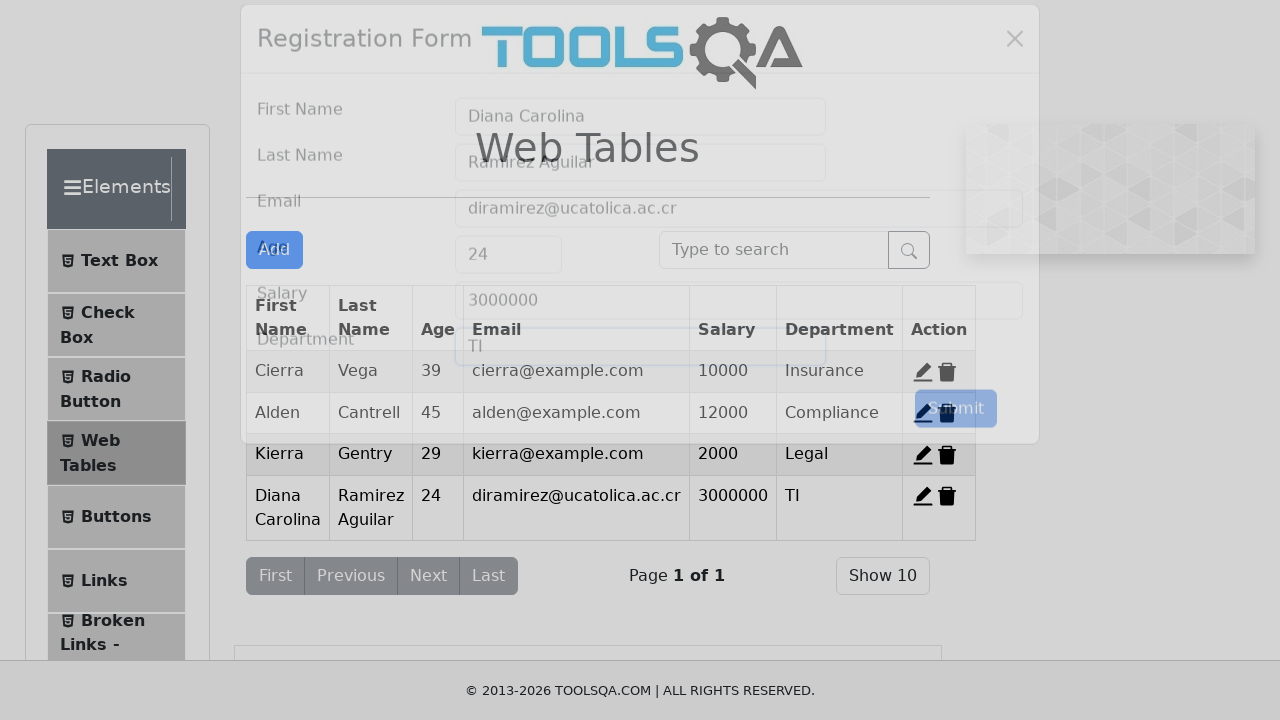

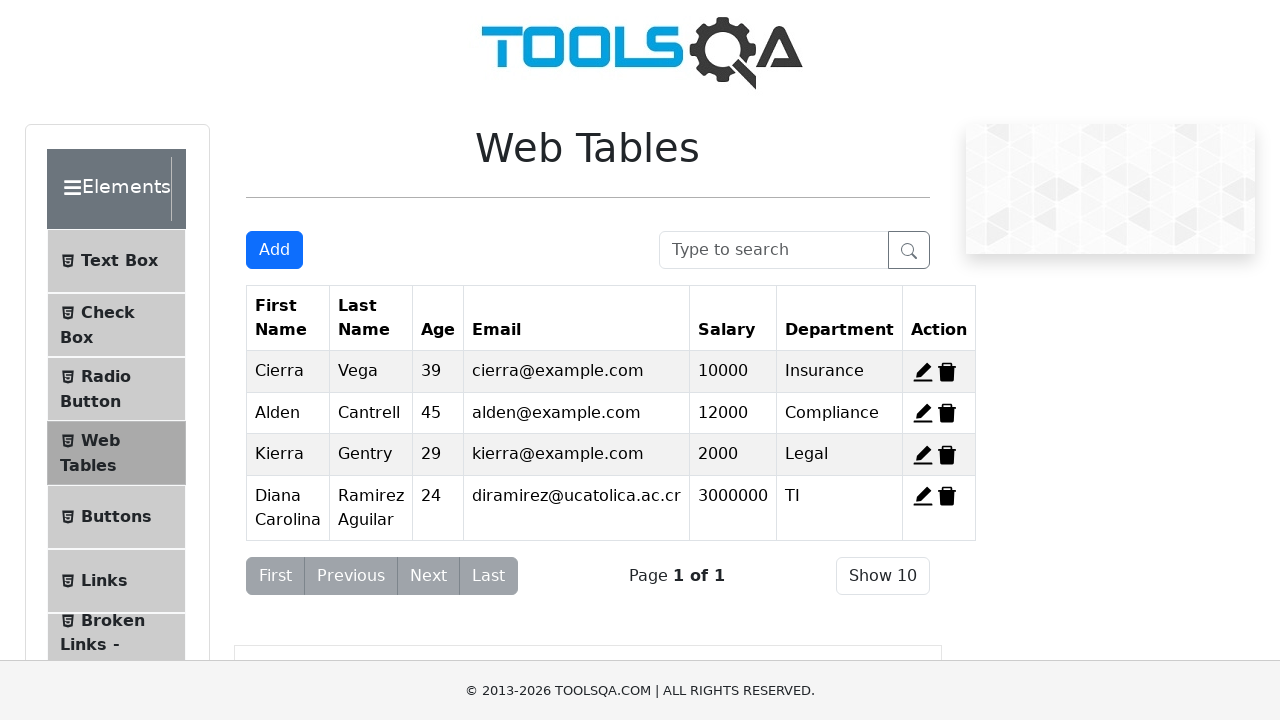